Tests adding todo items by filling the input field and pressing Enter, then verifying the items appear in the list

Starting URL: https://demo.playwright.dev/todomvc

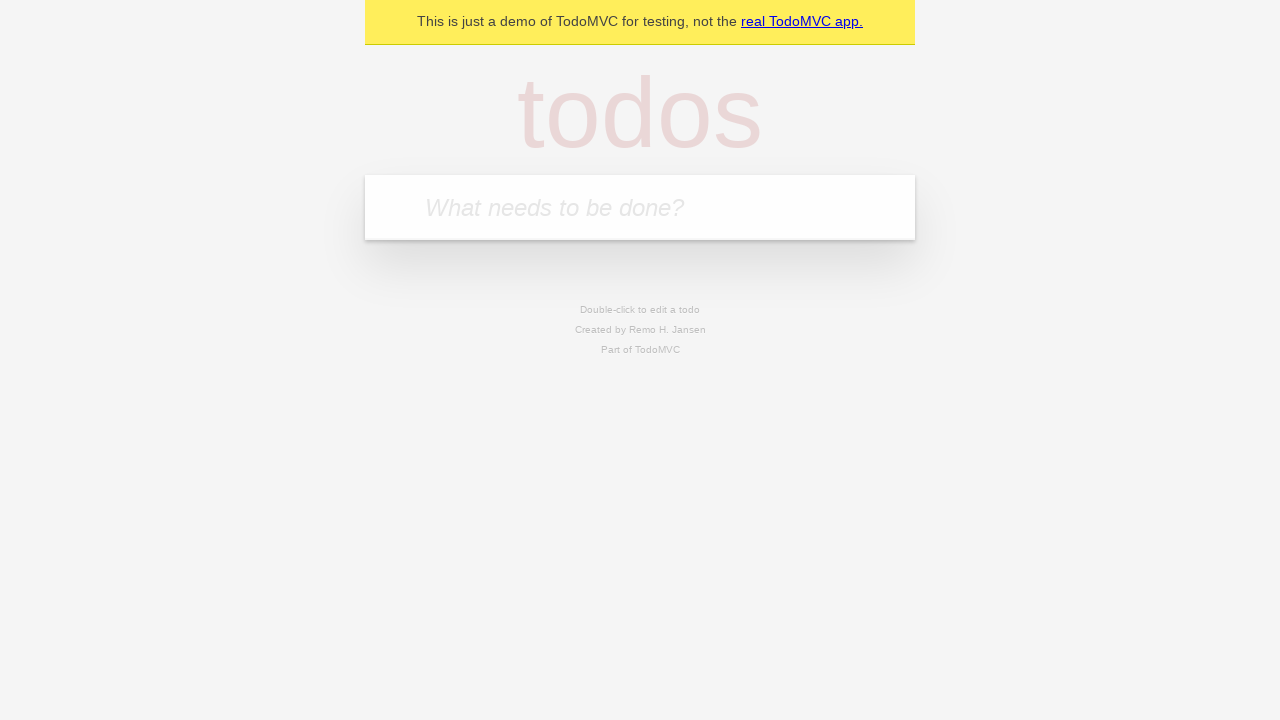

Filled todo input with 'buy some cheese' on internal:attr=[placeholder="What needs to be done?"i]
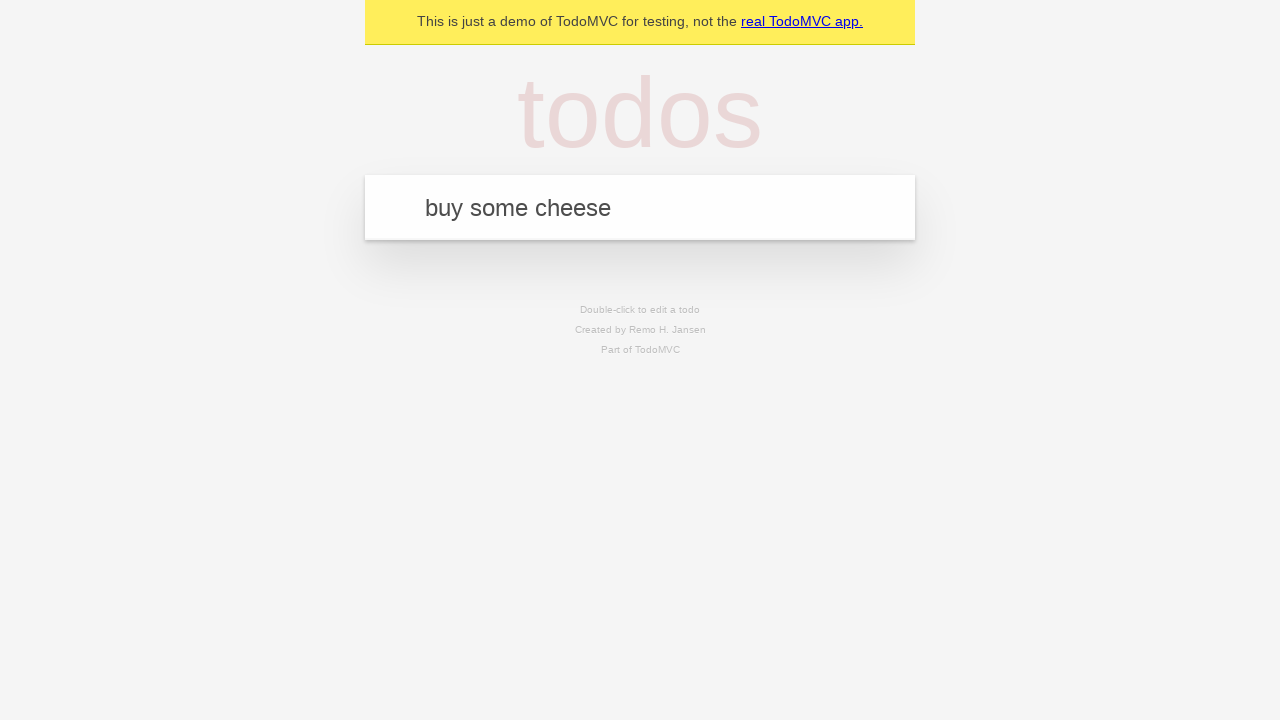

Pressed Enter to submit first todo on internal:attr=[placeholder="What needs to be done?"i]
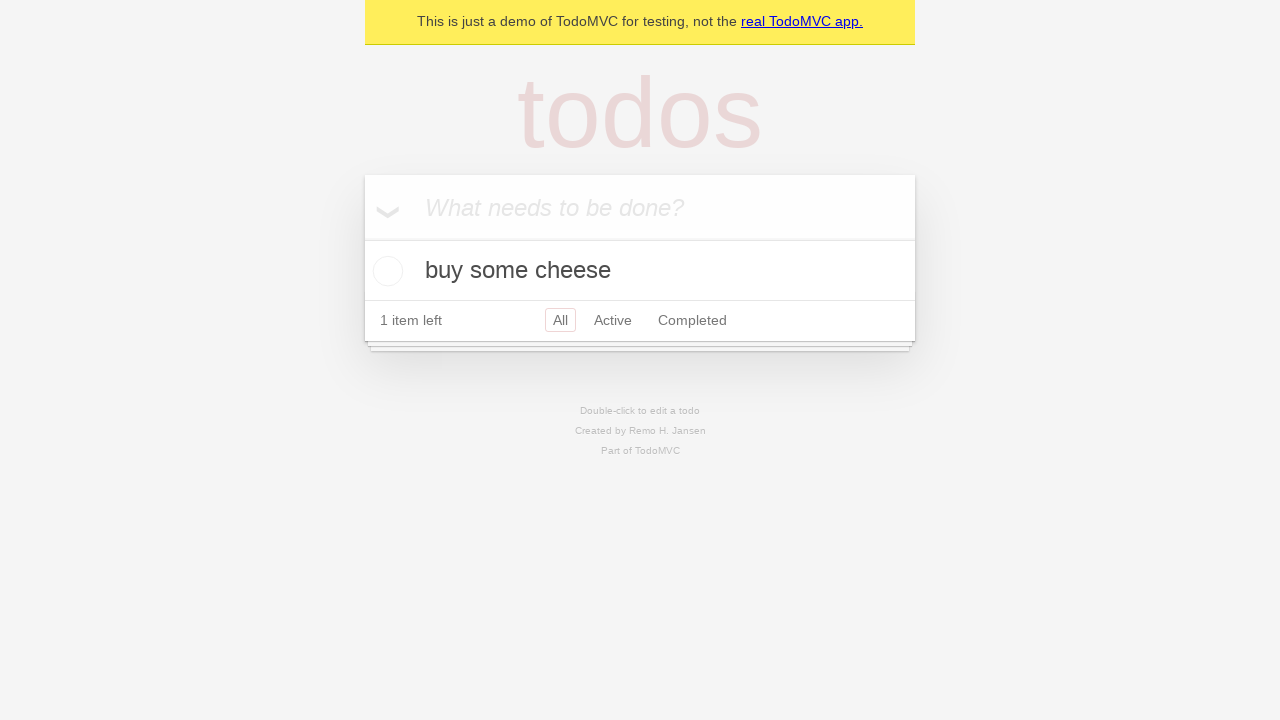

First todo item appeared in the list
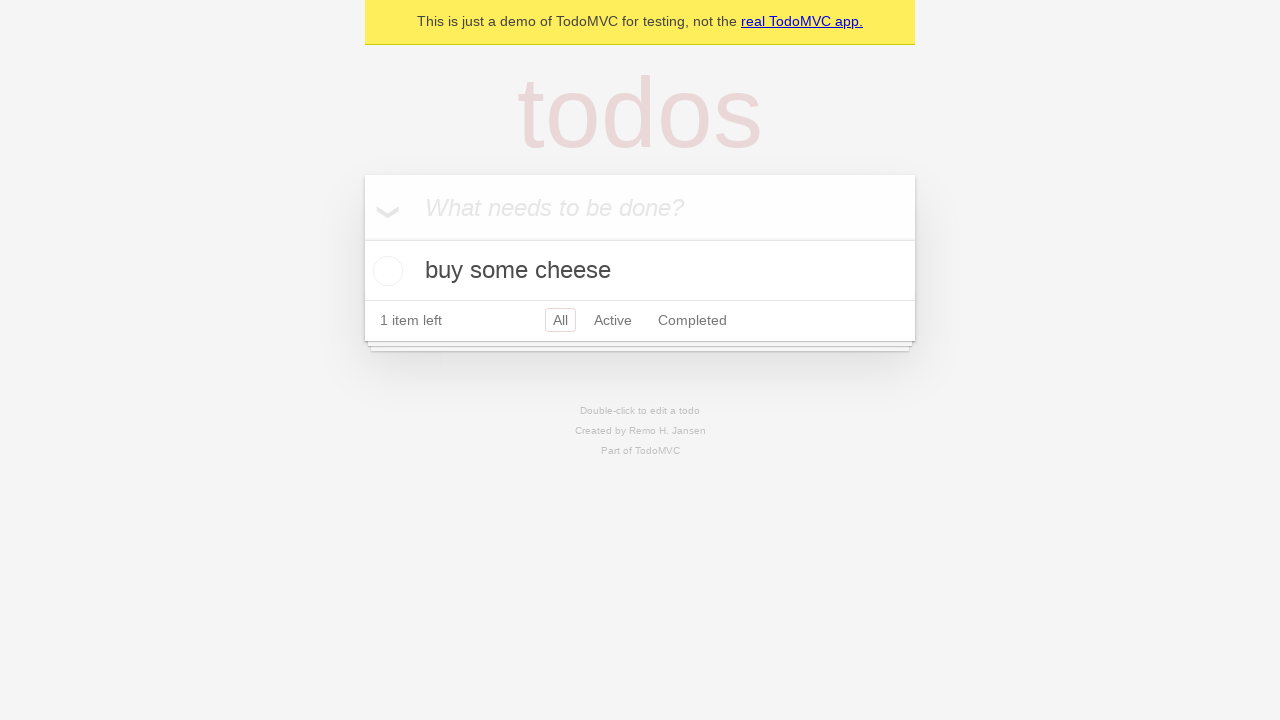

Filled todo input with 'feed the cat' on internal:attr=[placeholder="What needs to be done?"i]
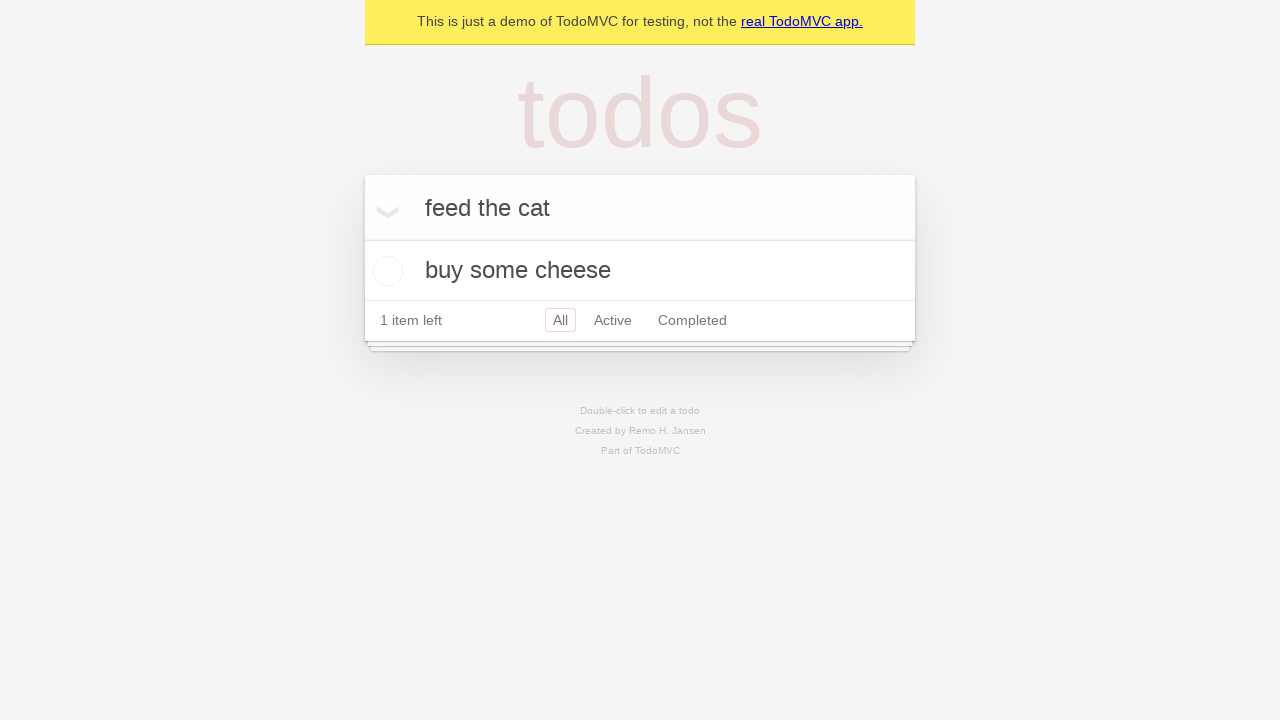

Pressed Enter to submit second todo on internal:attr=[placeholder="What needs to be done?"i]
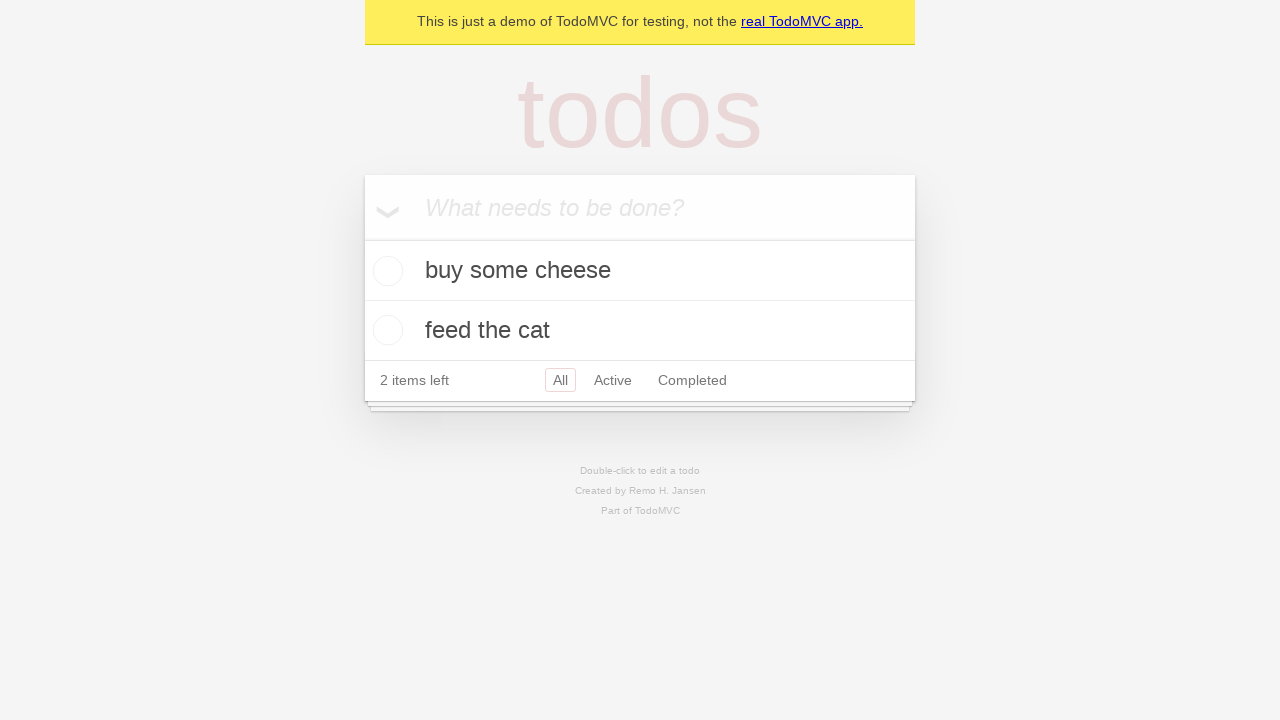

Second todo item appeared in the list, total of 2 todos verified
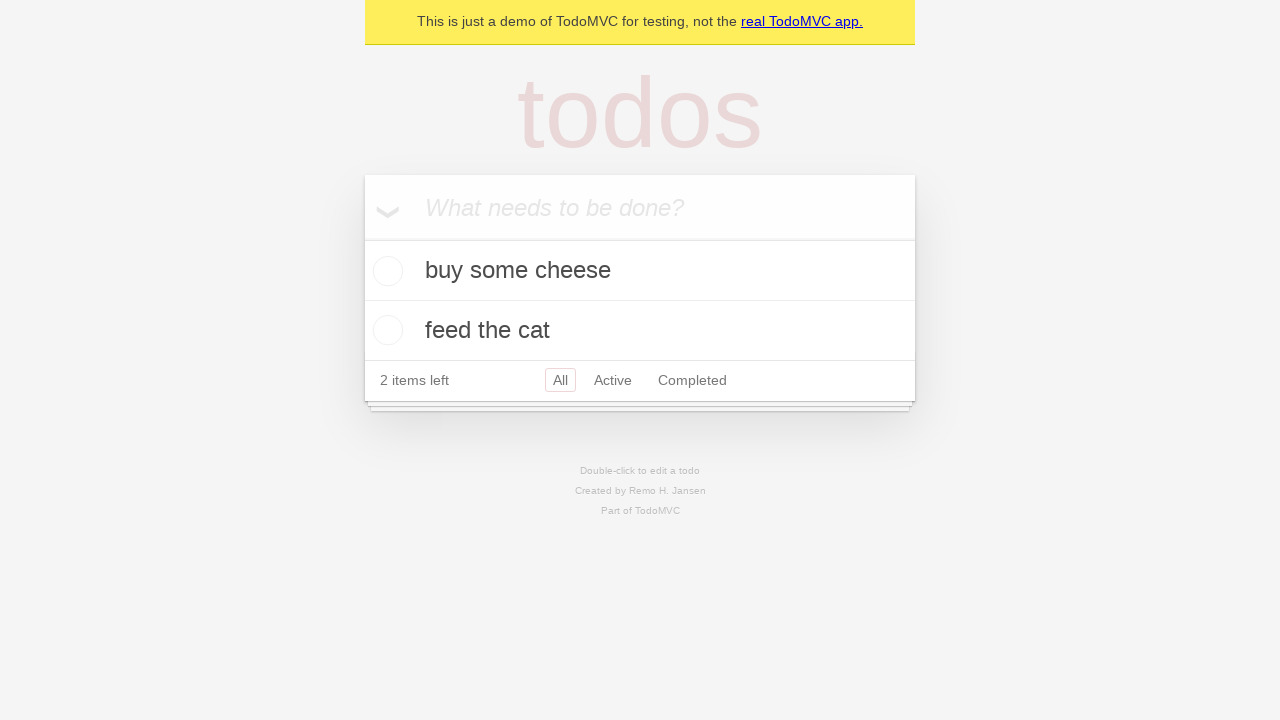

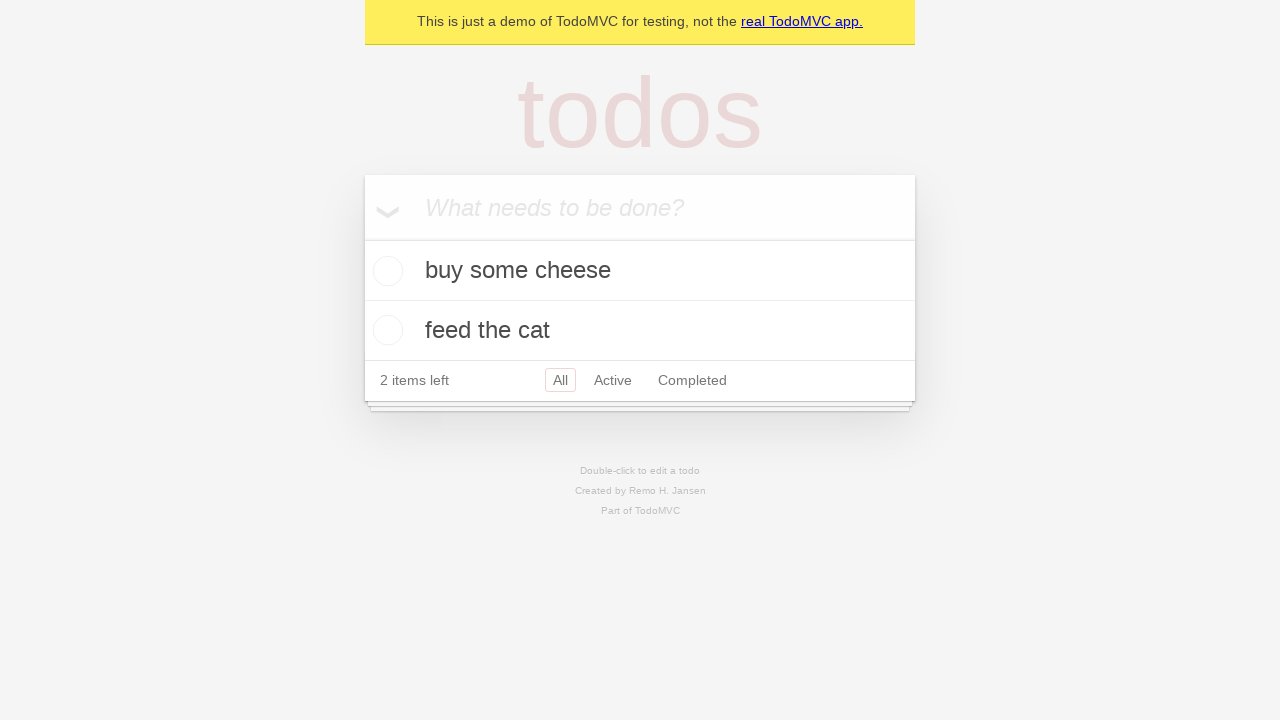